Demonstrates cookie handling by navigating to Flipkart, adding a custom cookie, and verifying cookies are accessible in the browser context.

Starting URL: https://www.flipkart.com

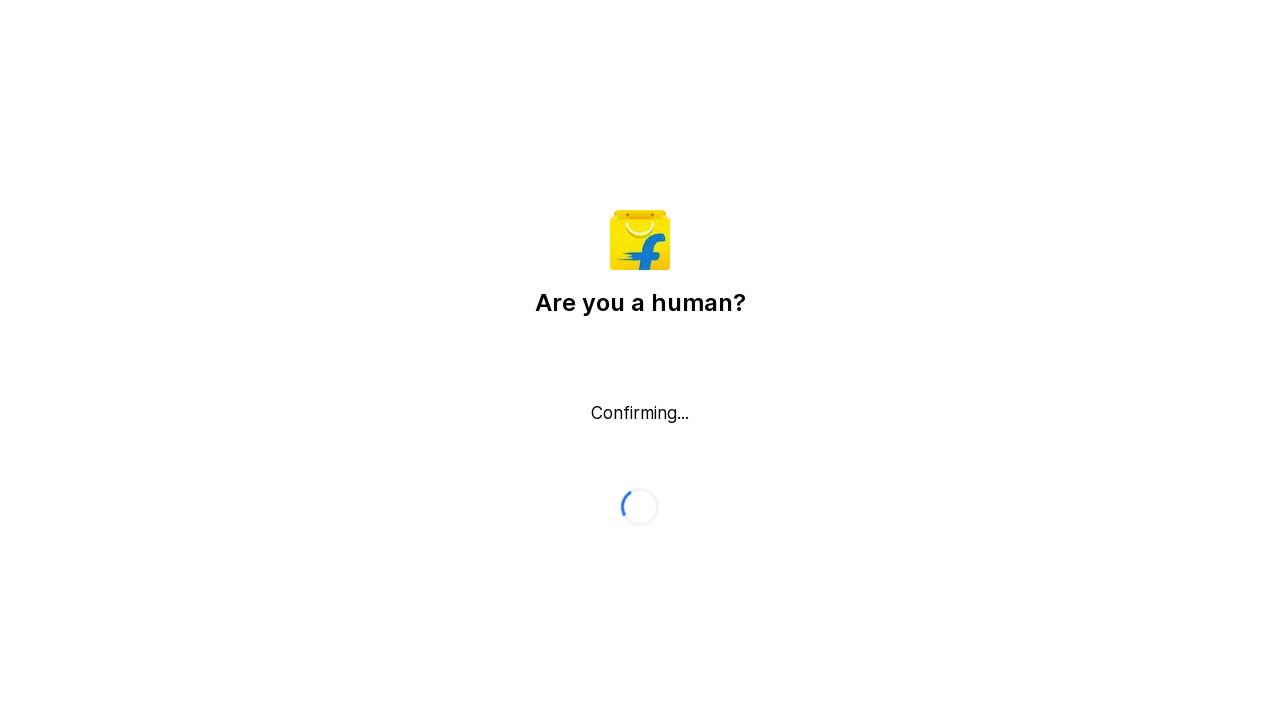

Added custom cookie 'mycookie' with value '1234567890' to Flipkart domain
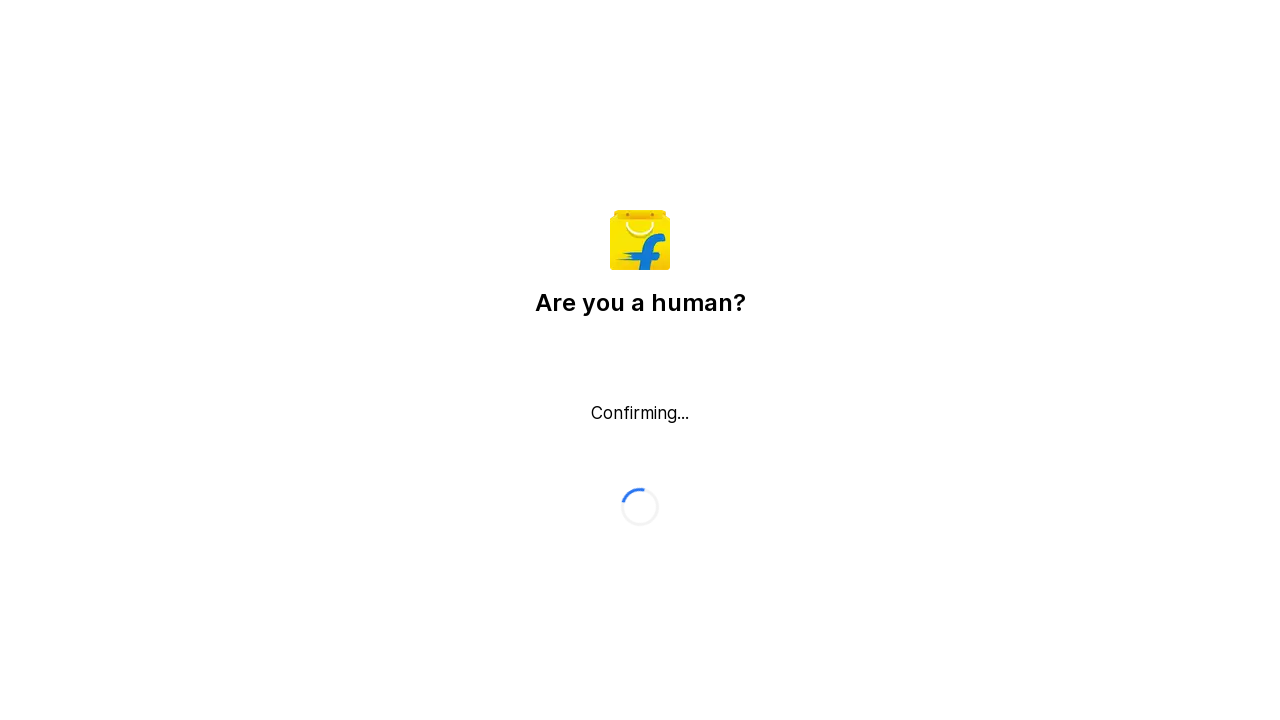

Retrieved all cookies from browser context
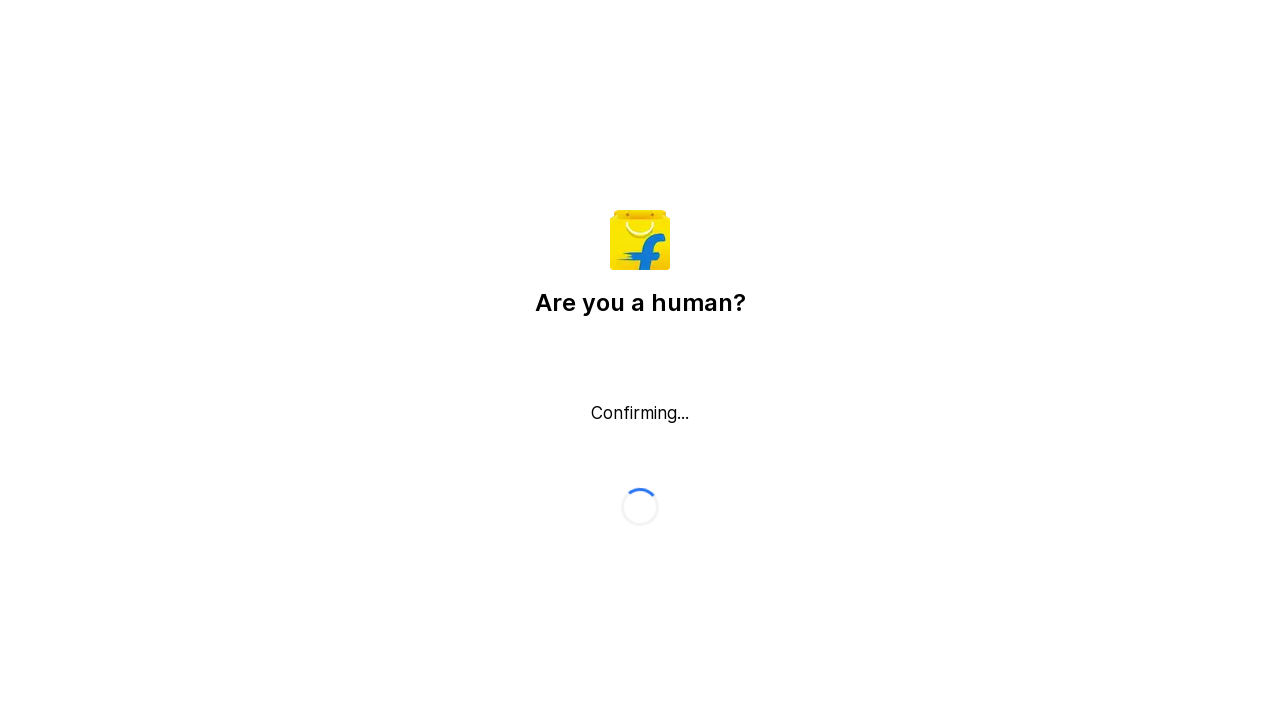

Page loaded and DOM content is ready
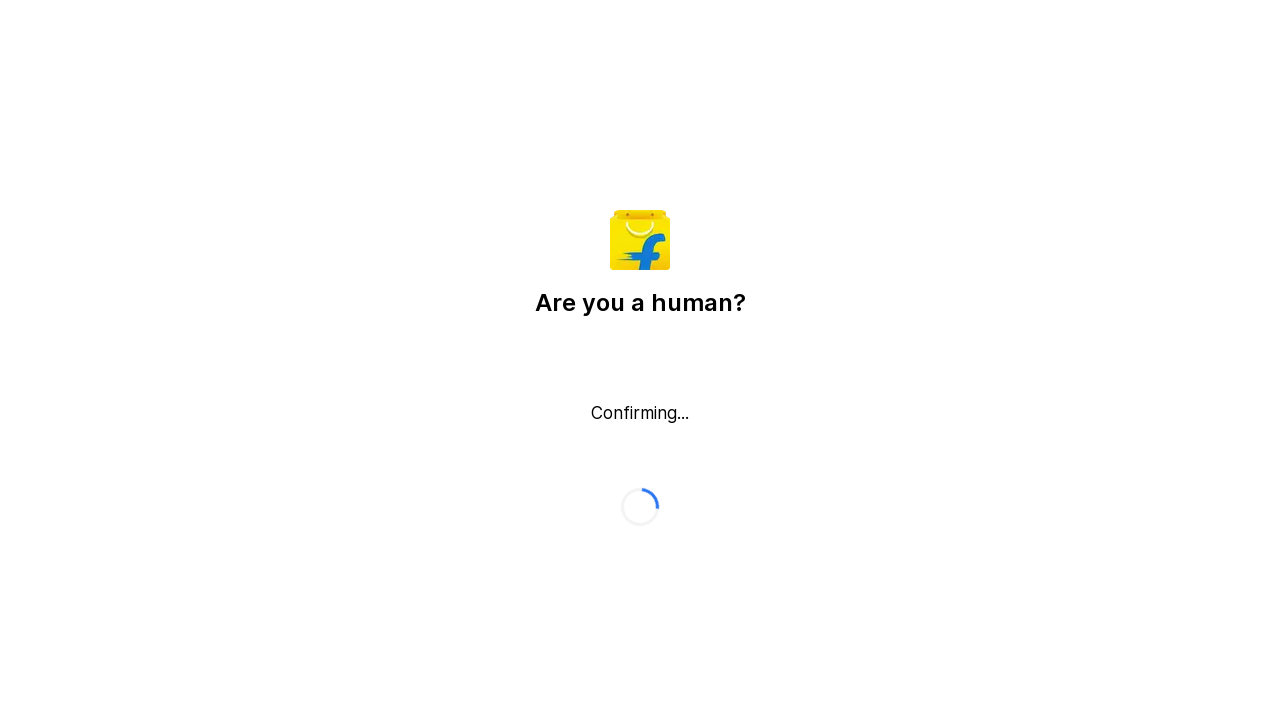

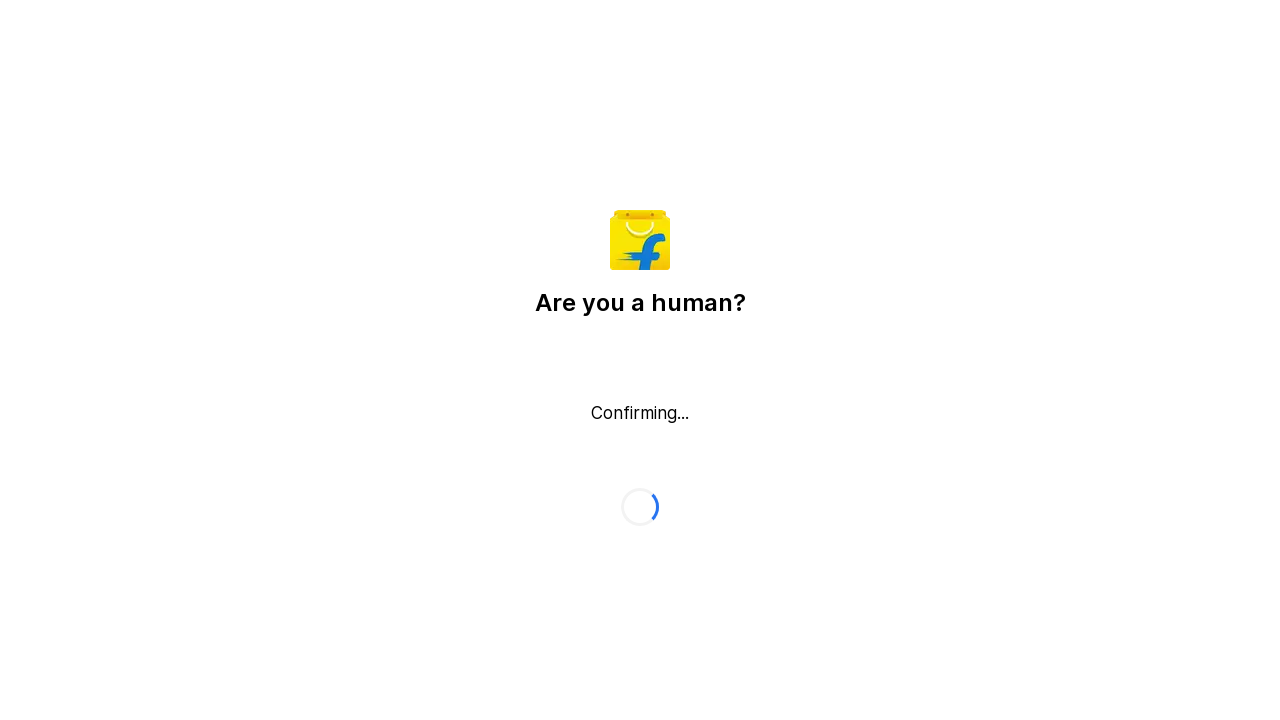